Tests mouse hover functionality by hovering over a button and a laptop link element

Starting URL: https://testautomationpractice.blogspot.com/

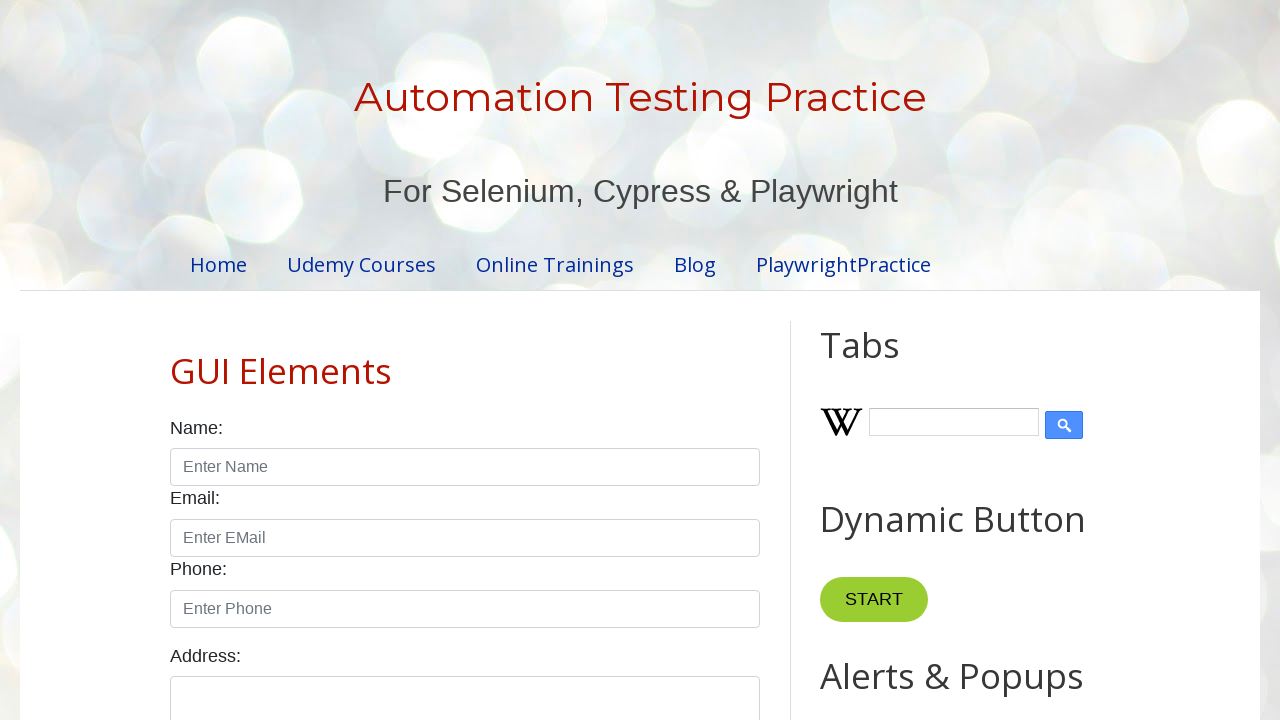

Located the 'Point Me' button element
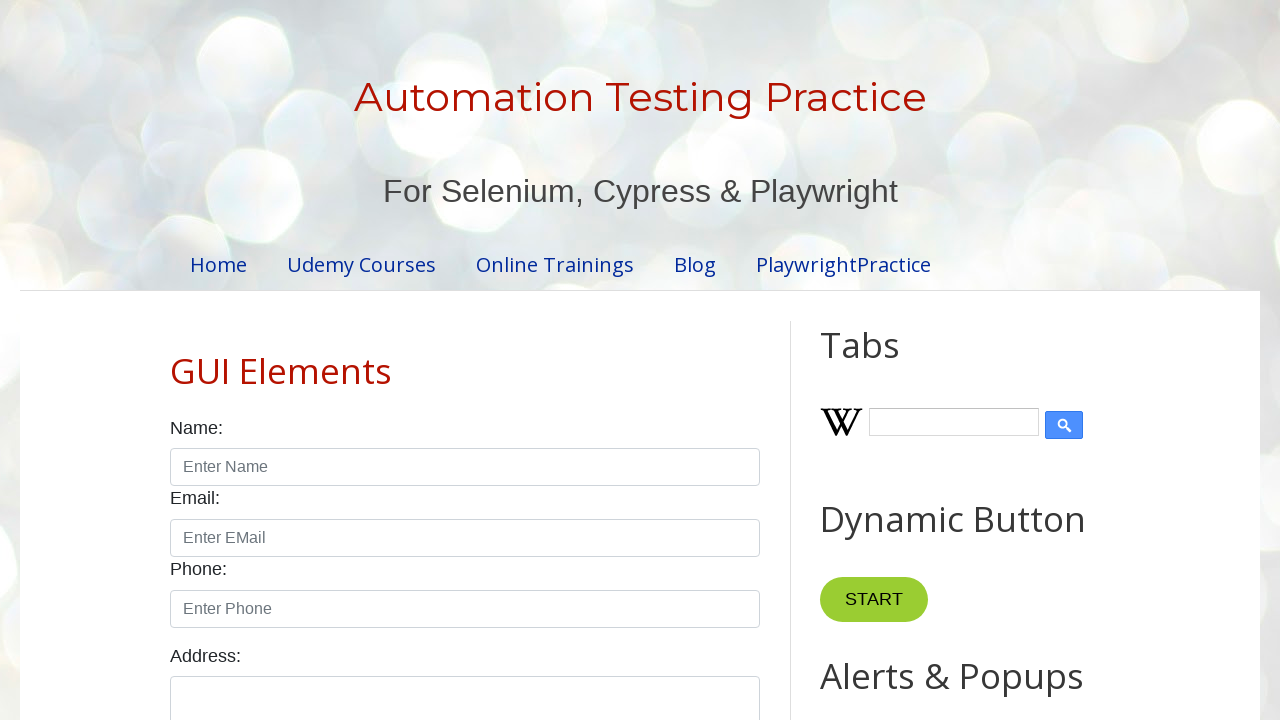

Located the 'Laptops' link element
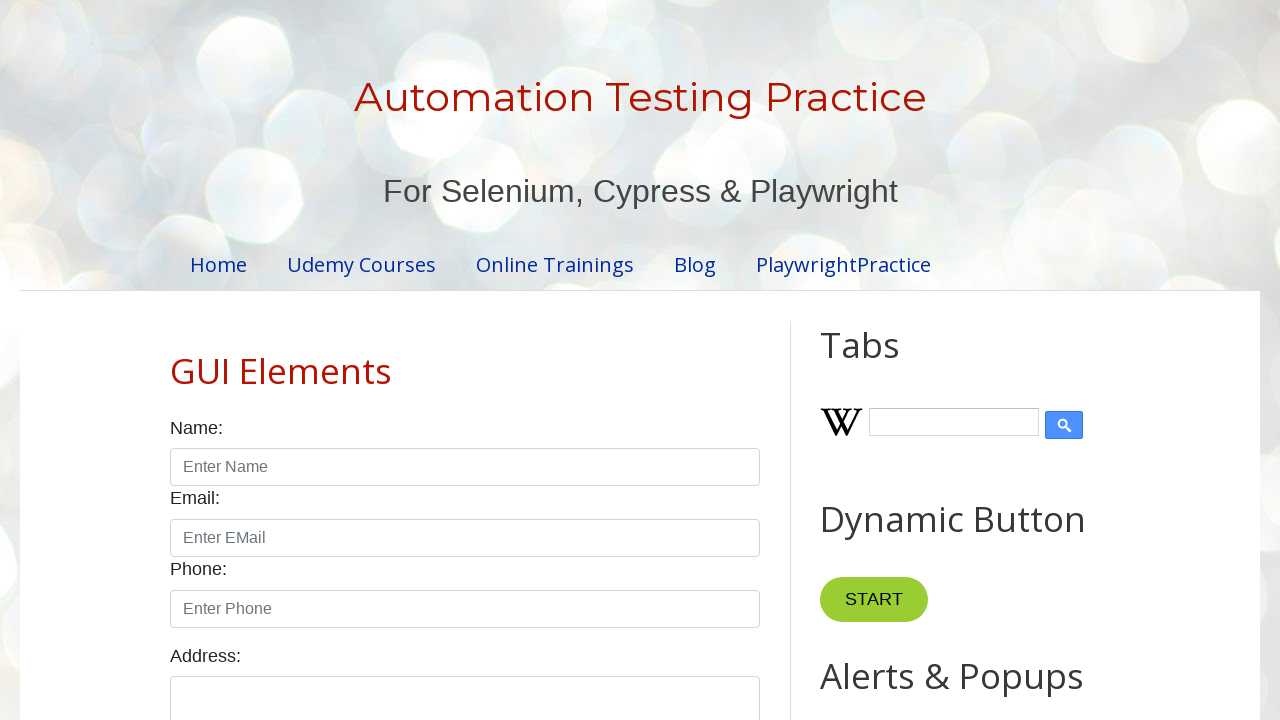

Hovered over the 'Point Me' button at (868, 360) on xpath=//button[normalize-space()='Point Me']
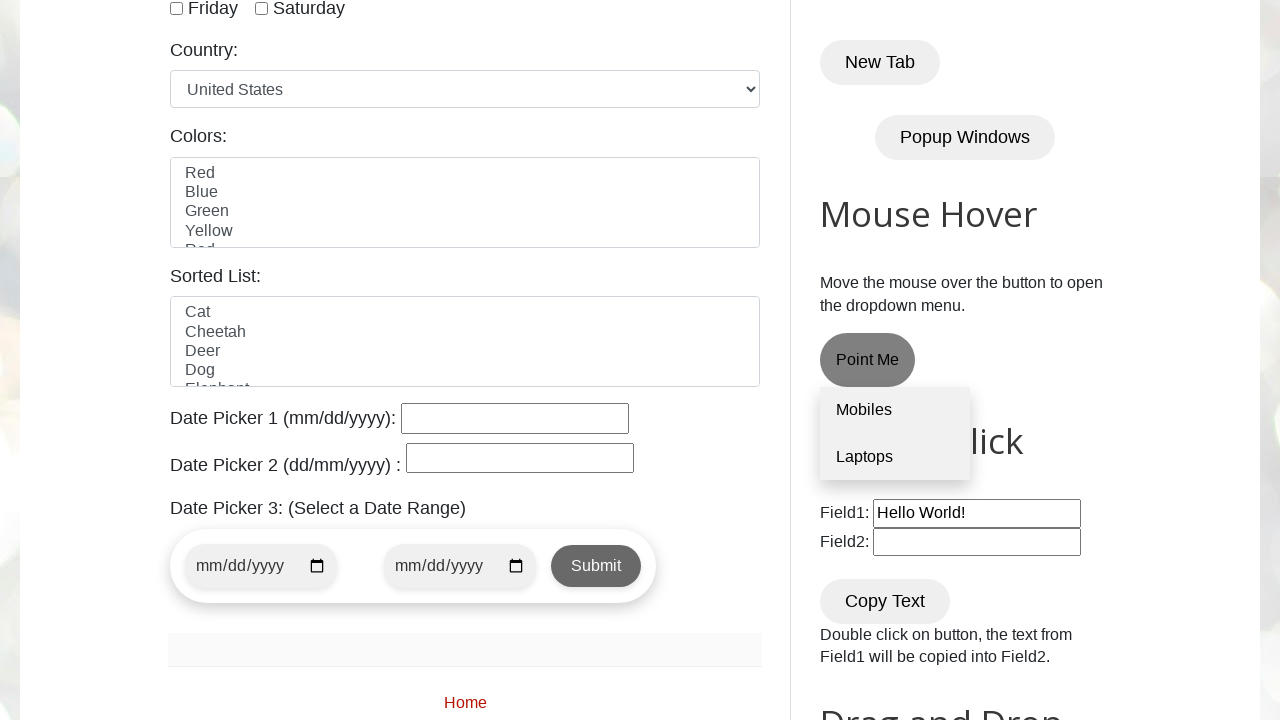

Hovered over the 'Laptops' link at (895, 457) on xpath=//a[normalize-space()='Laptops']
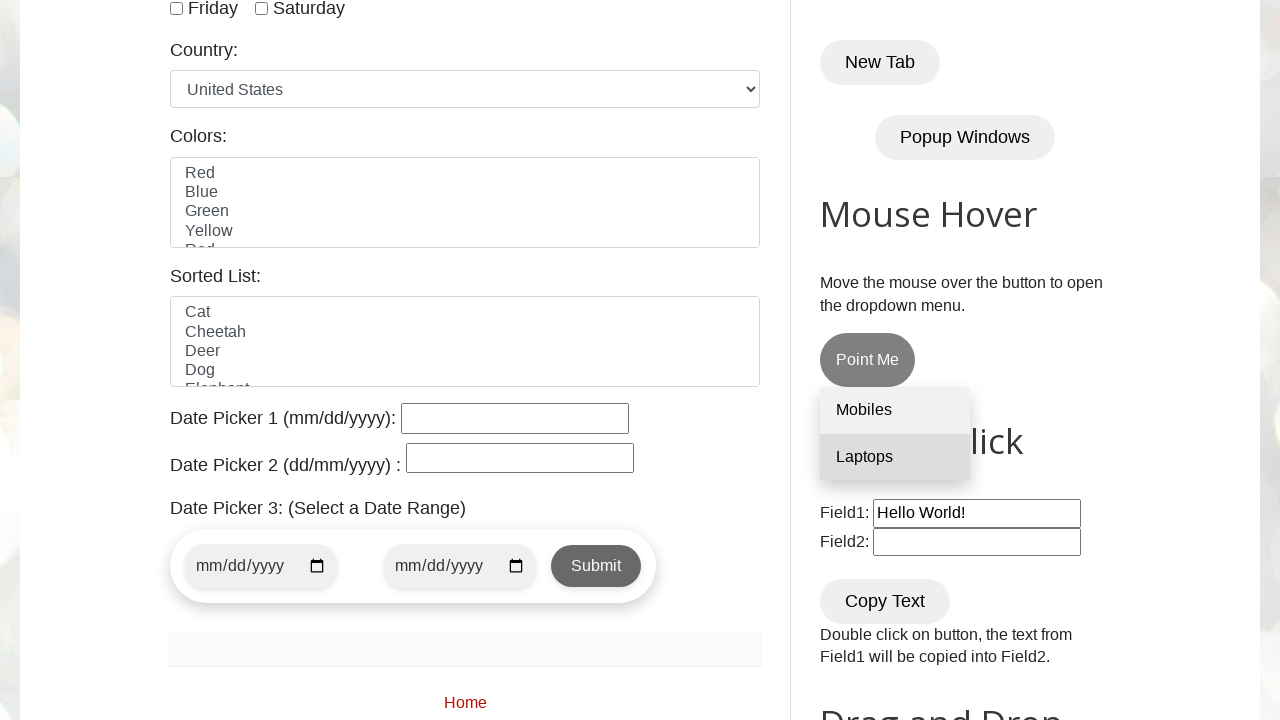

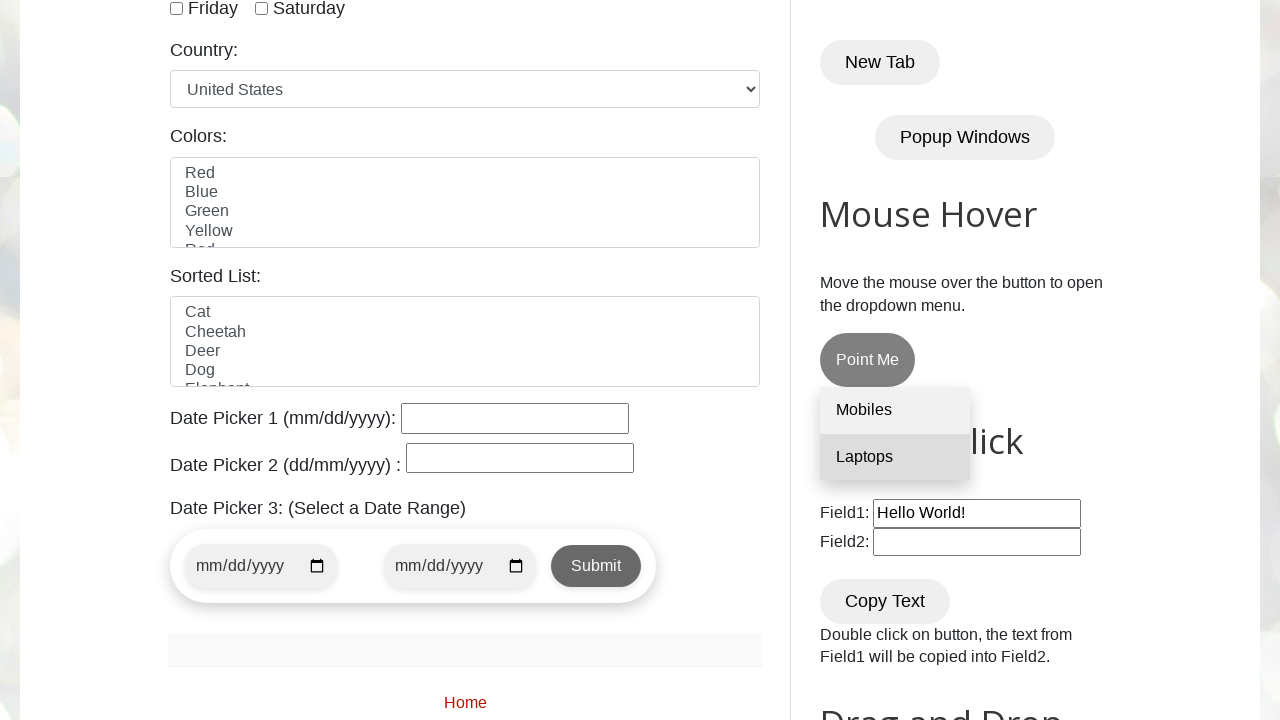